Fills and submits a text form with user information including name, email, and addresses

Starting URL: https://demoqa.com/text-box

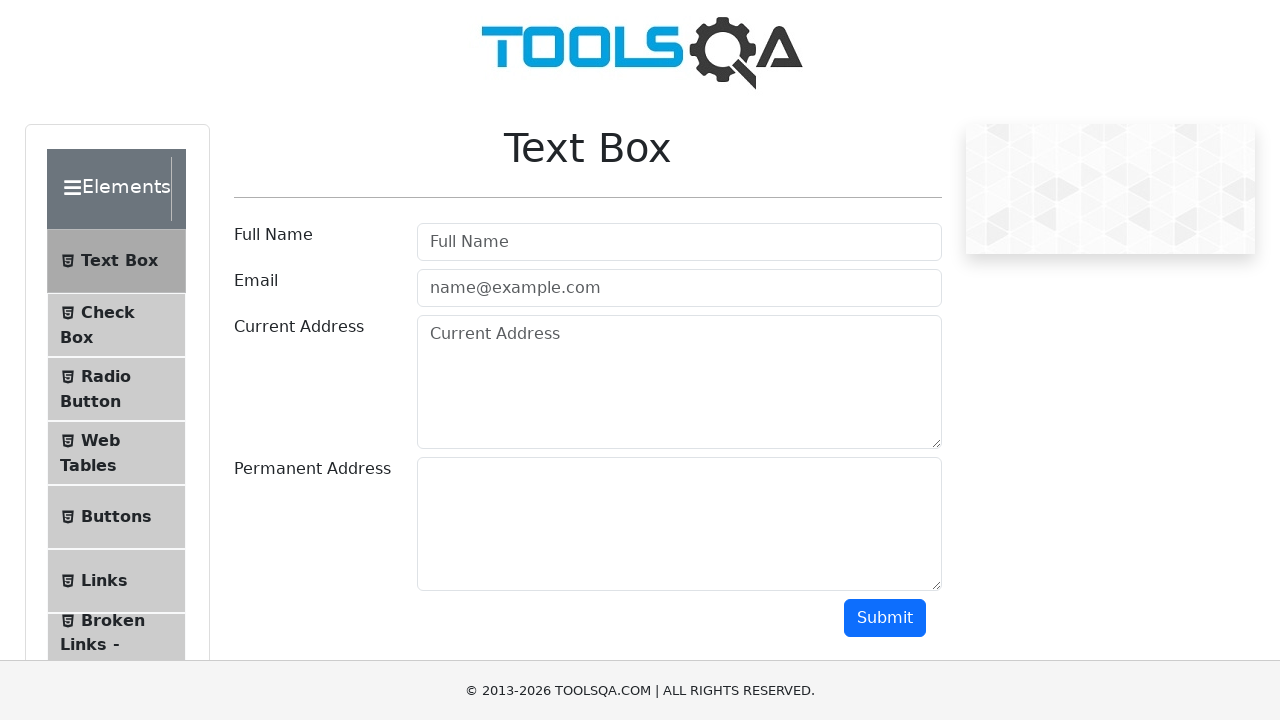

Filled user name field with 'Fedor Rost' on #userName
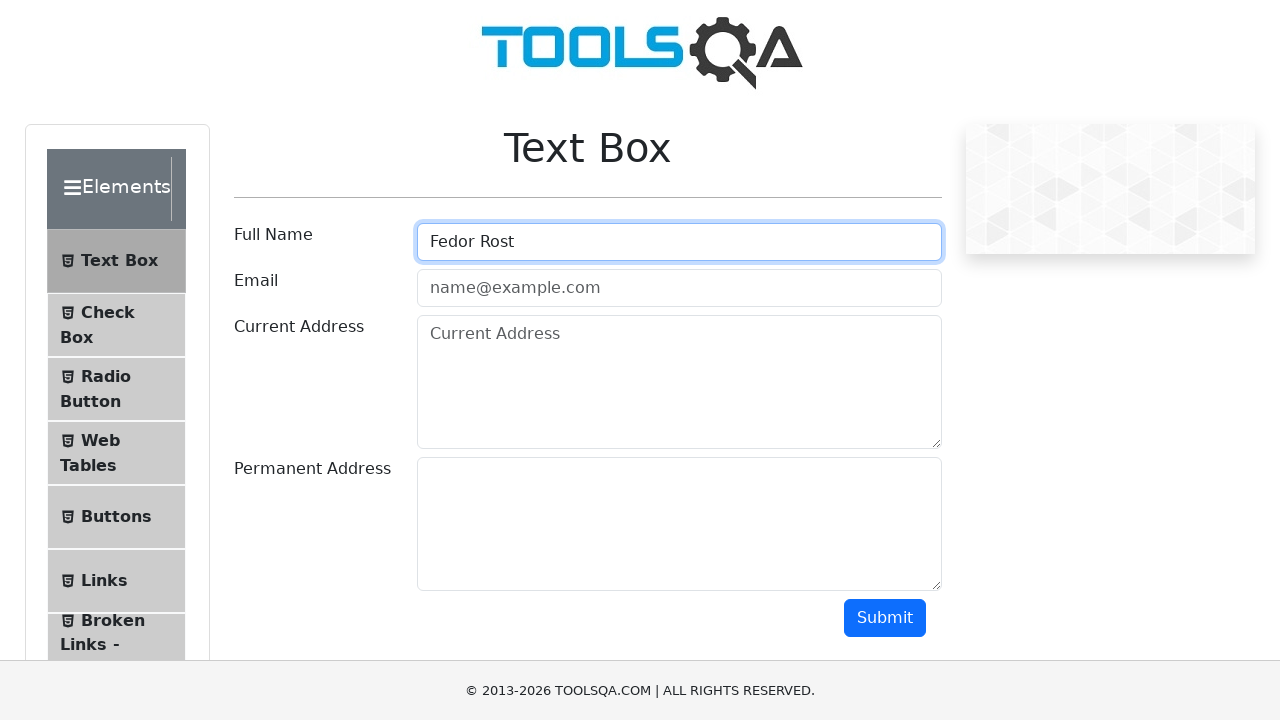

Filled user email field with 'reza4ek@gmail.com' on #userEmail
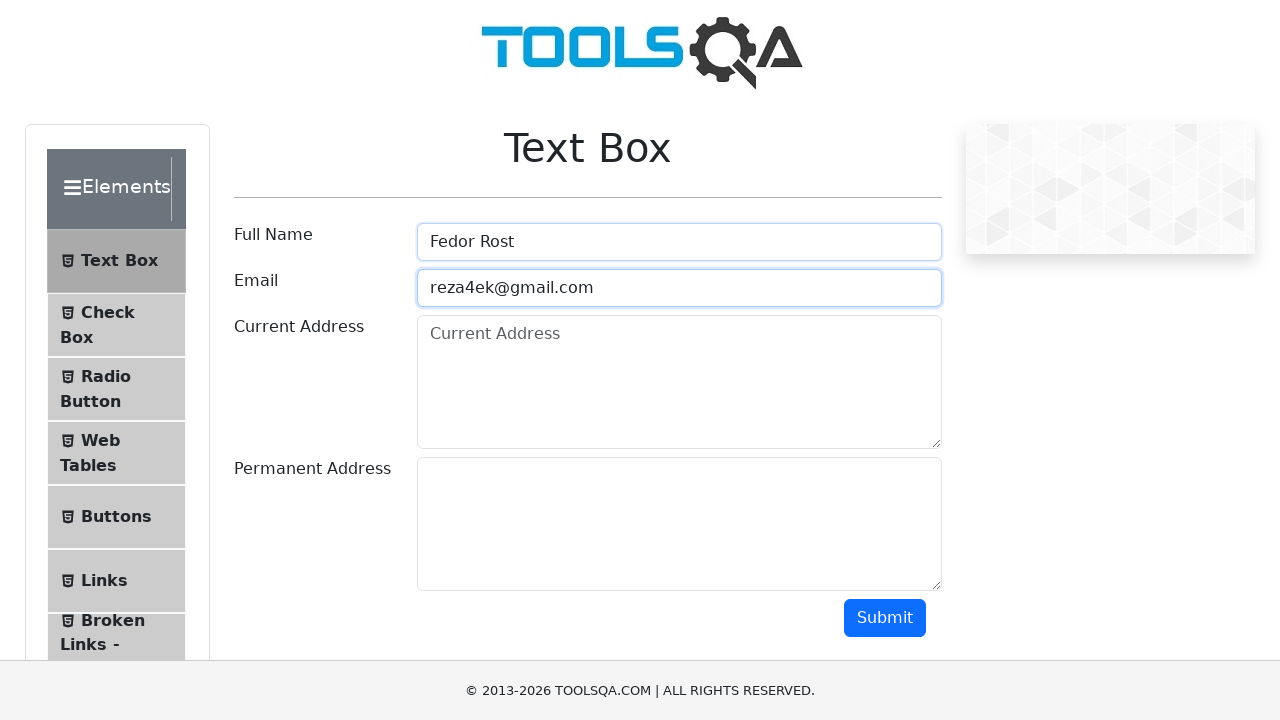

Filled current address field with 'Ukraine, Kyiv' on #currentAddress
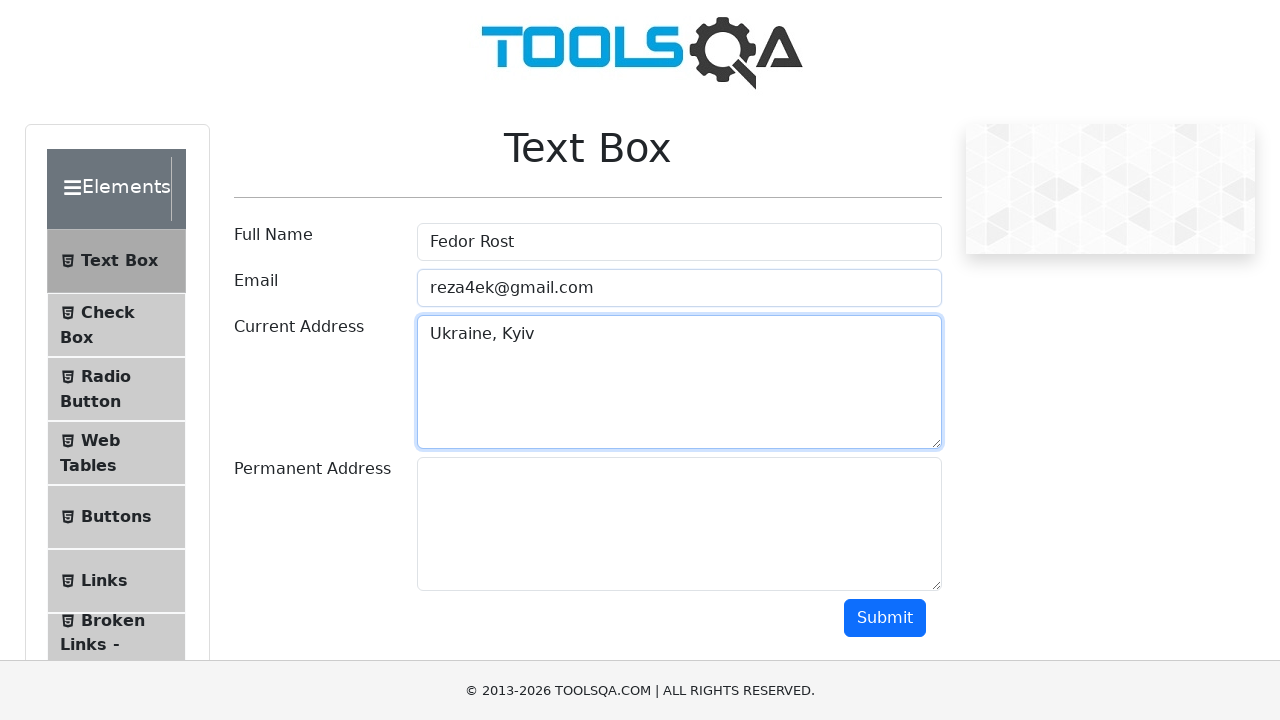

Filled permanent address field with 'Ukraine, Kyiv' on #permanentAddress
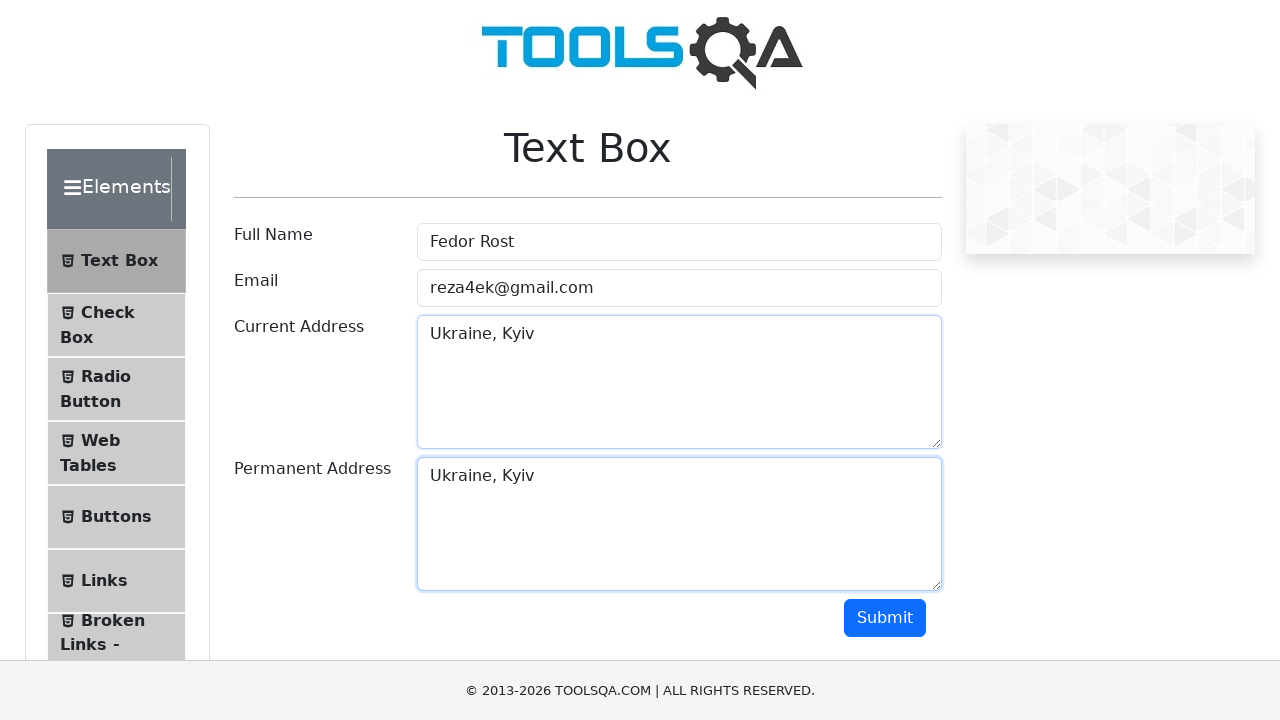

Clicked submit button to submit the form at (885, 618) on #submit
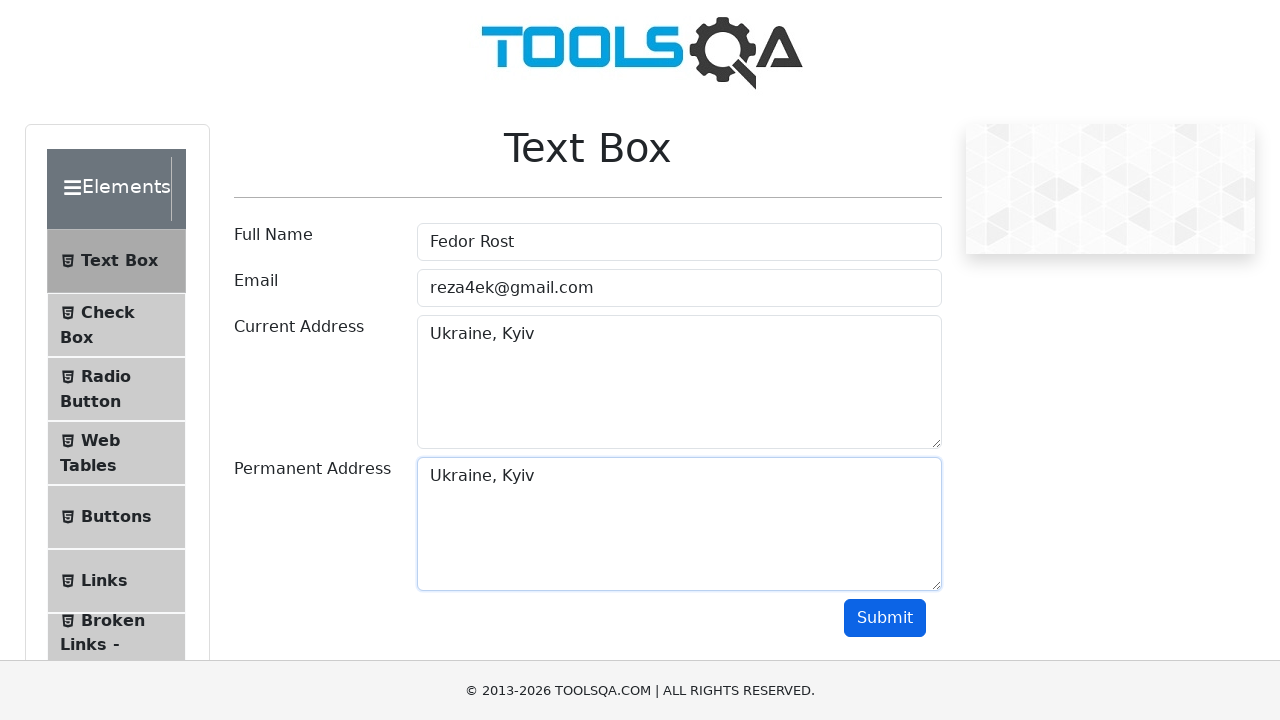

Form submission confirmed - result section appeared
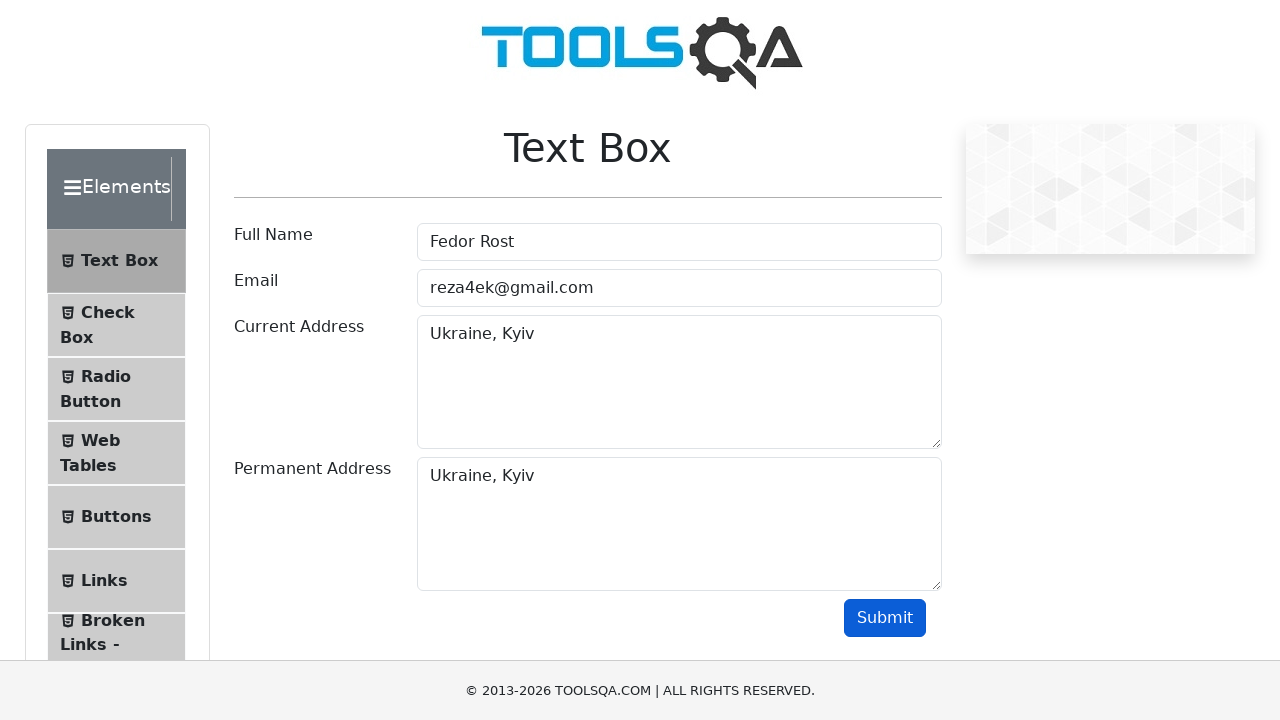

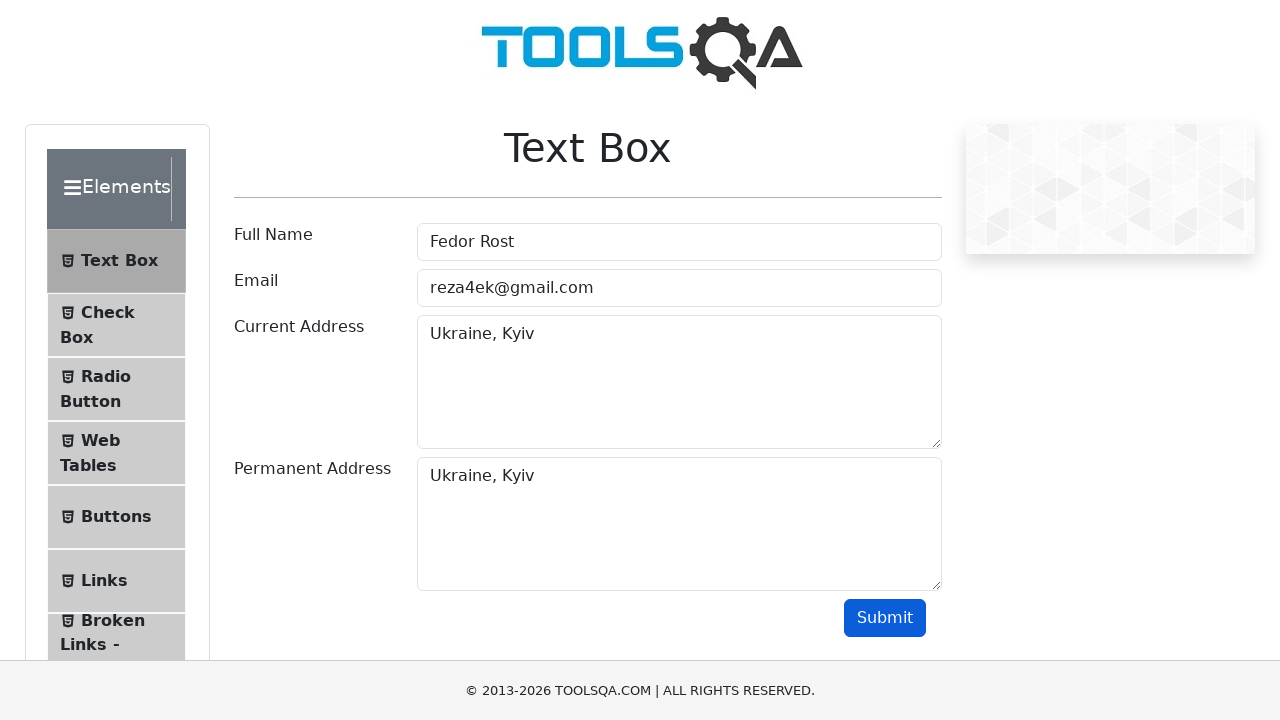